Tests JavaScript prompt alert cancellation by clicking prompt button and dismissing the dialog

Starting URL: https://the-internet.herokuapp.com/javascript_alerts

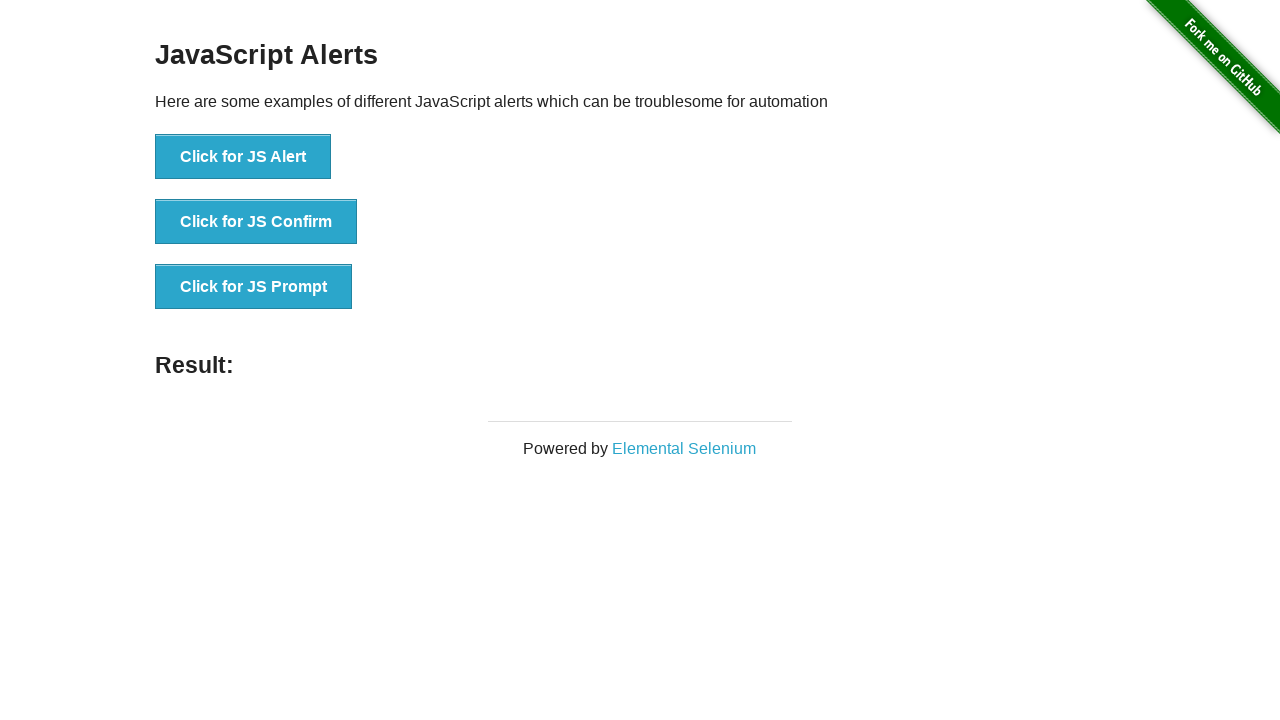

Set up dialog handler to automatically dismiss prompts
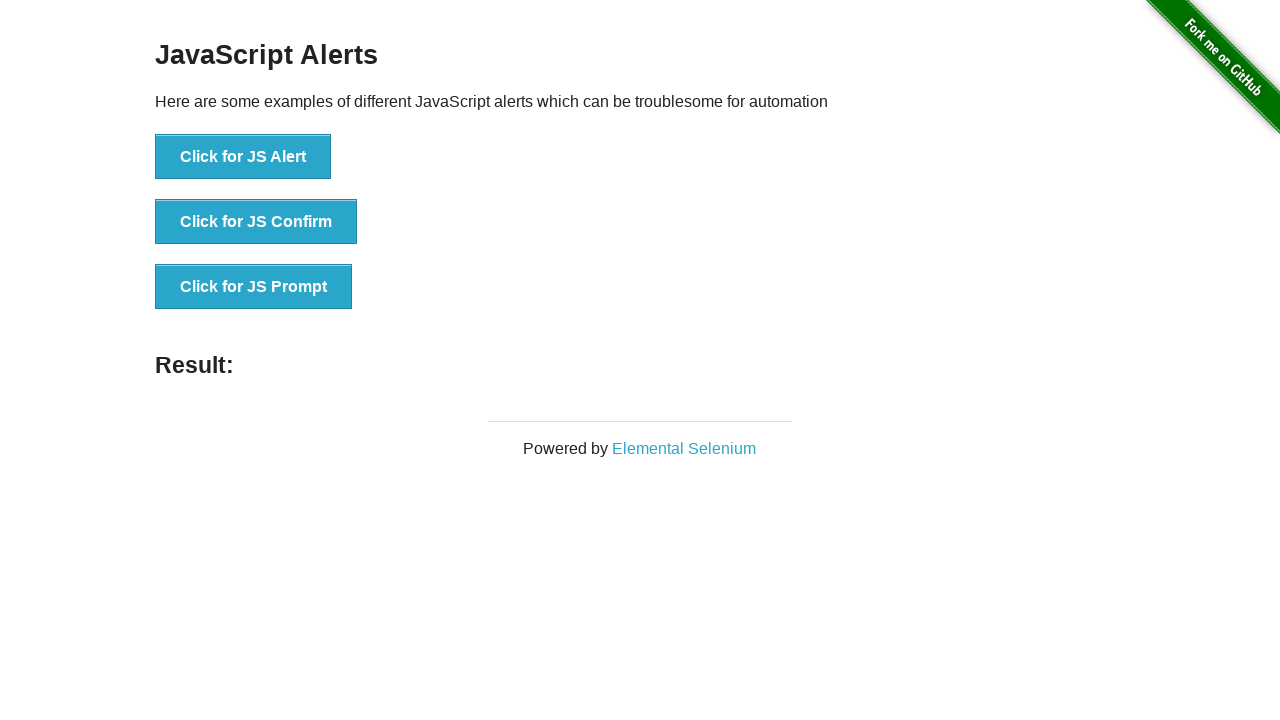

Clicked the JavaScript prompt button at (254, 287) on button[onclick='jsPrompt()']
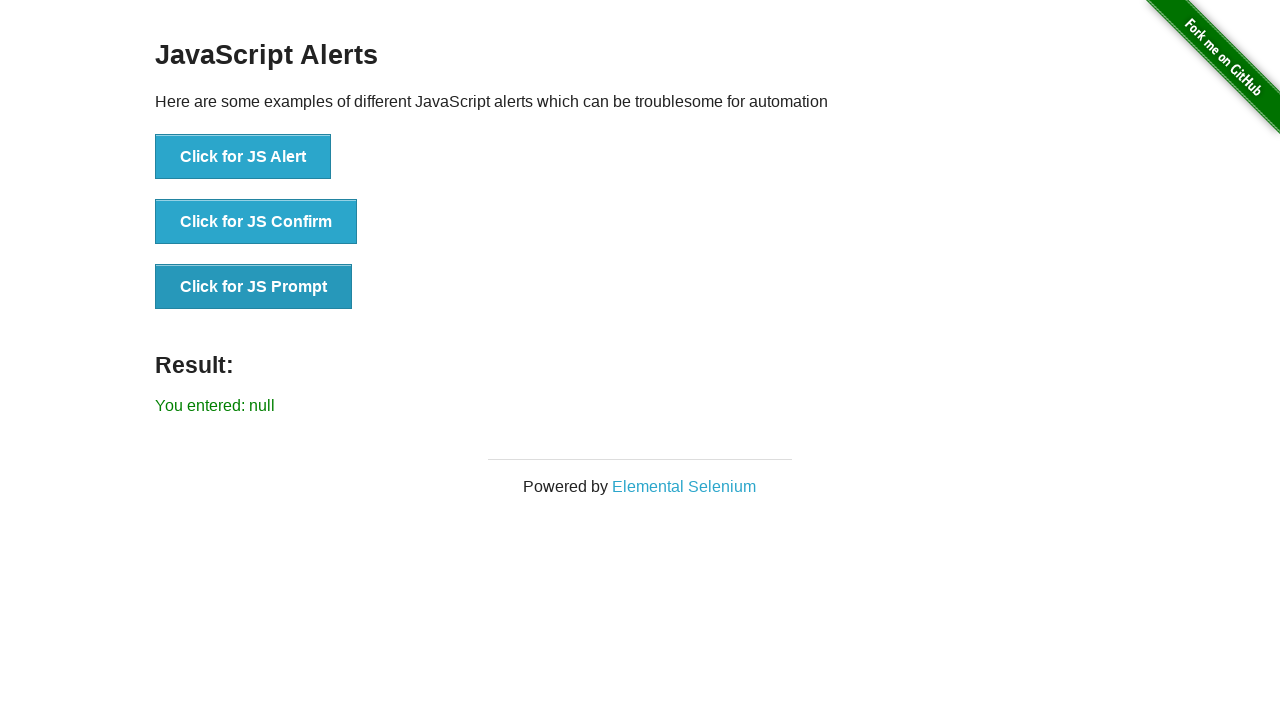

Confirmed prompt was dismissed and result shows 'null'
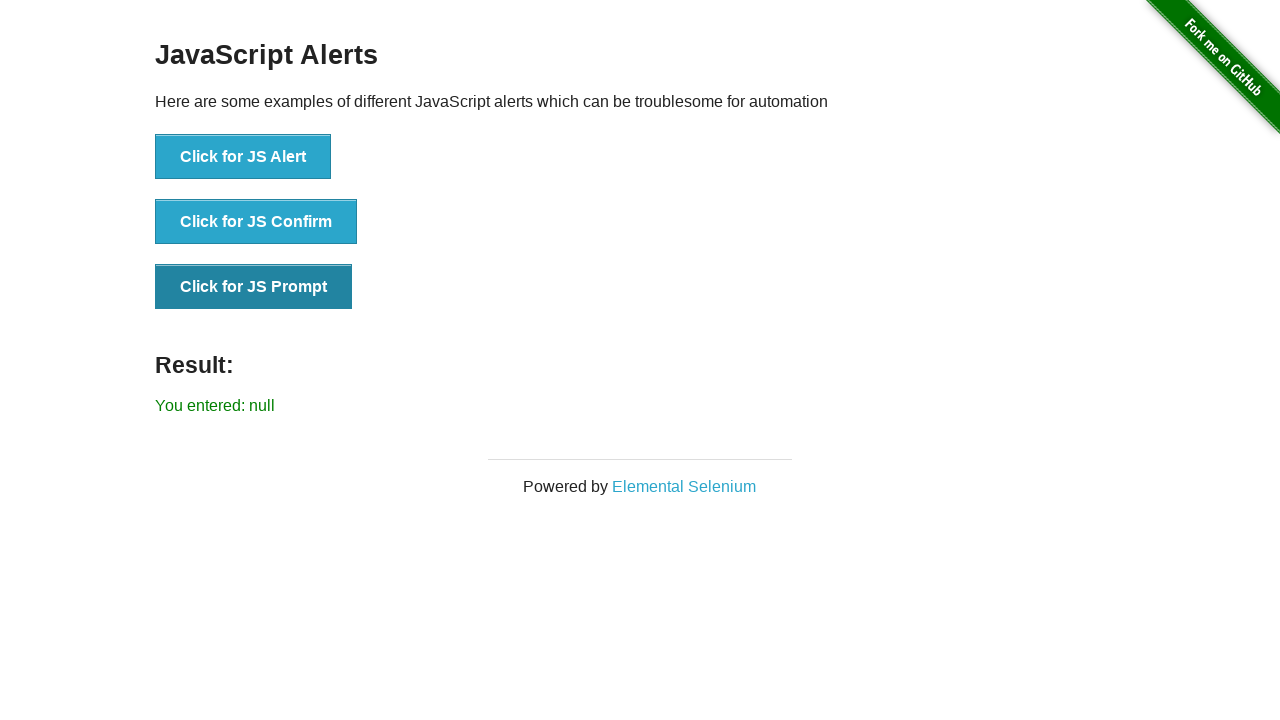

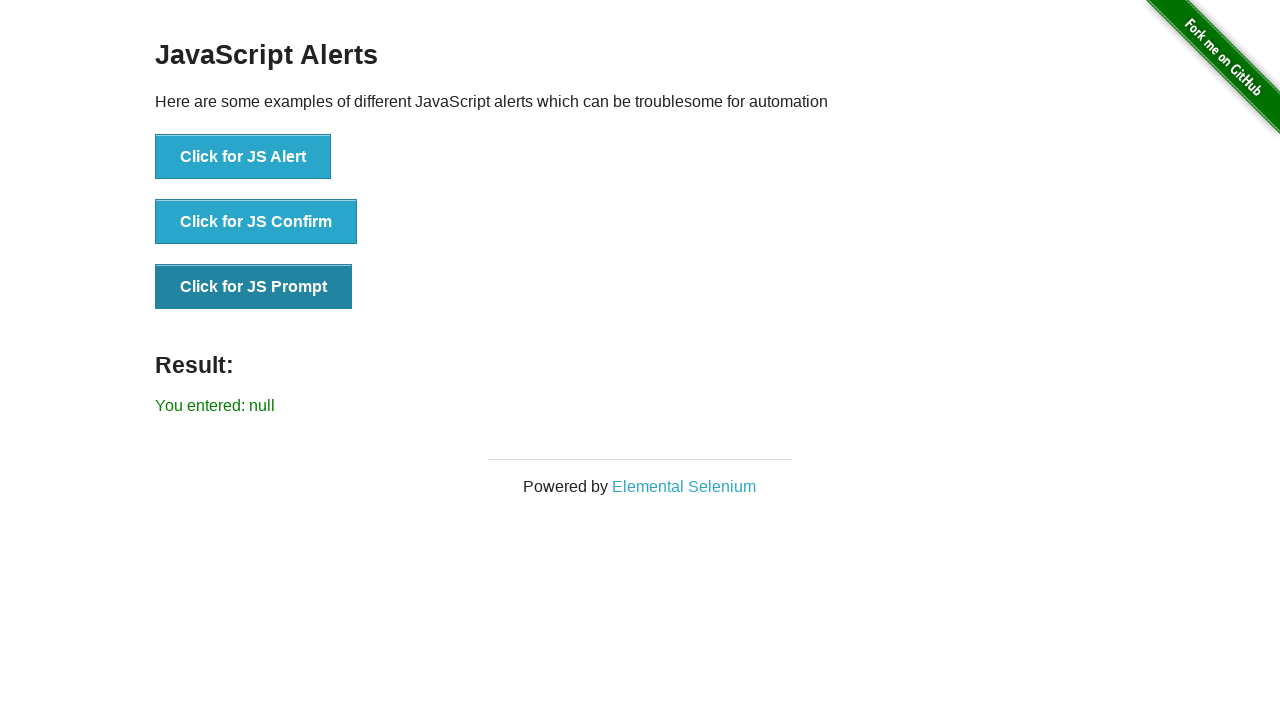